Tests multiple window handling by clicking a link that opens a new window, switching to the child window to verify its content, then switching back to the parent window to verify its content

Starting URL: https://the-internet.herokuapp.com/

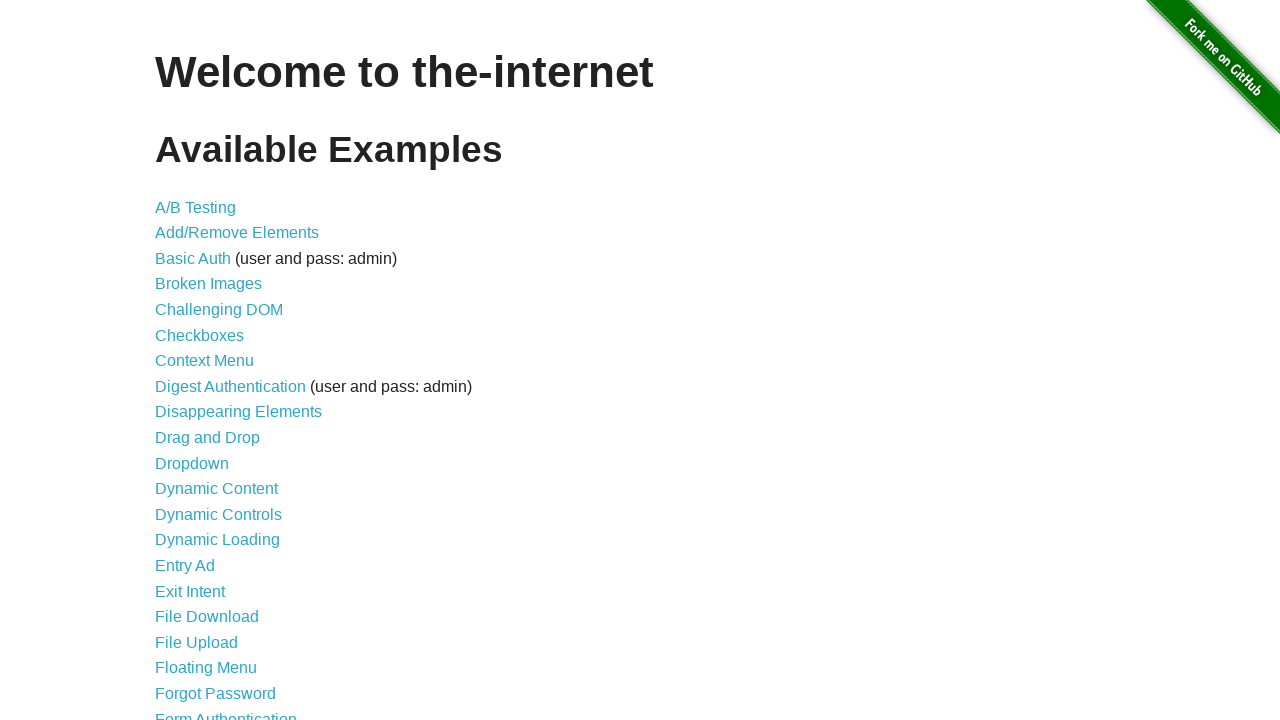

Clicked on Multiple Windows link at (218, 369) on xpath=//a[contains(text(),'Multiple Windows')]
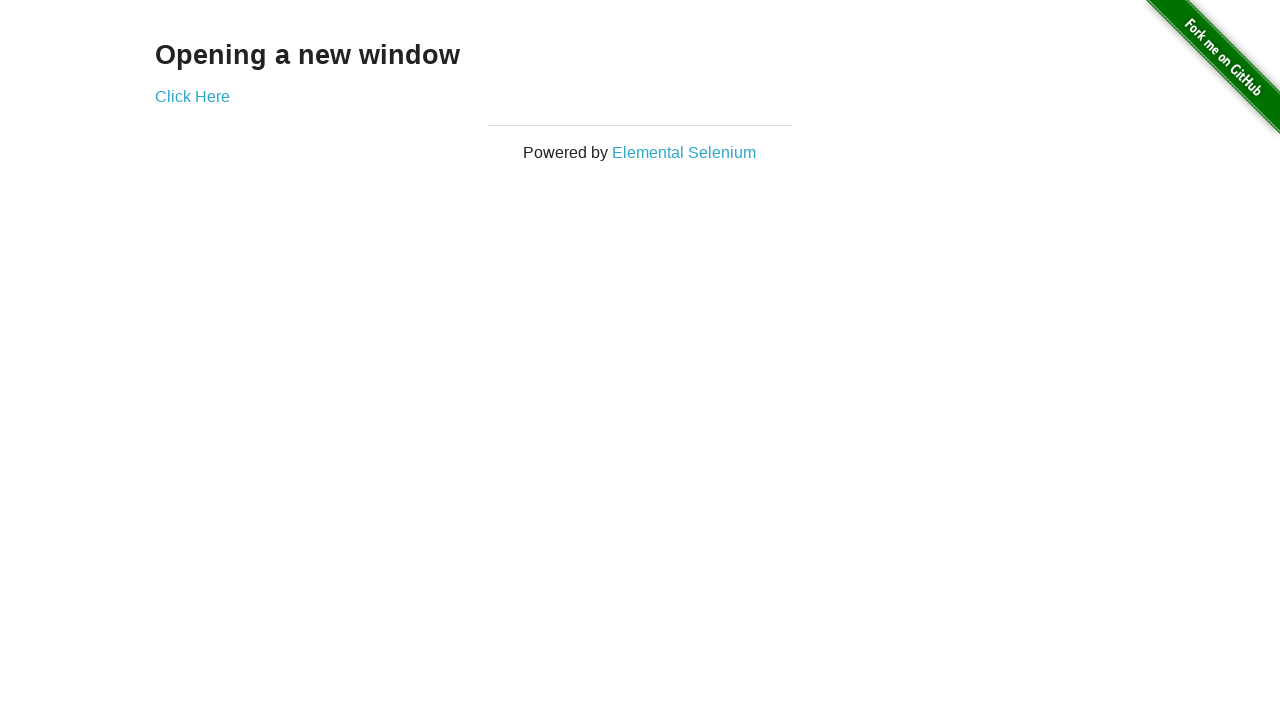

Clicked on Click Here link to open new window at (192, 96) on xpath=//a[contains(text(),'Click Here')]
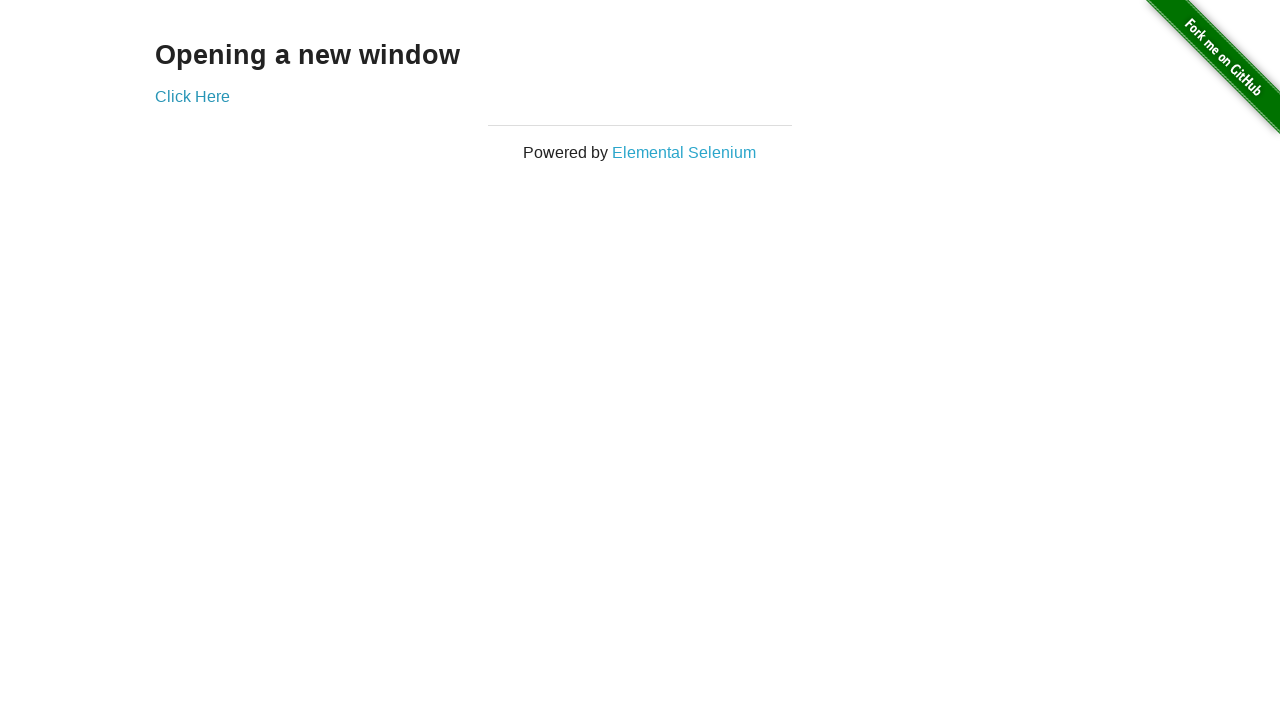

Obtained child window handle
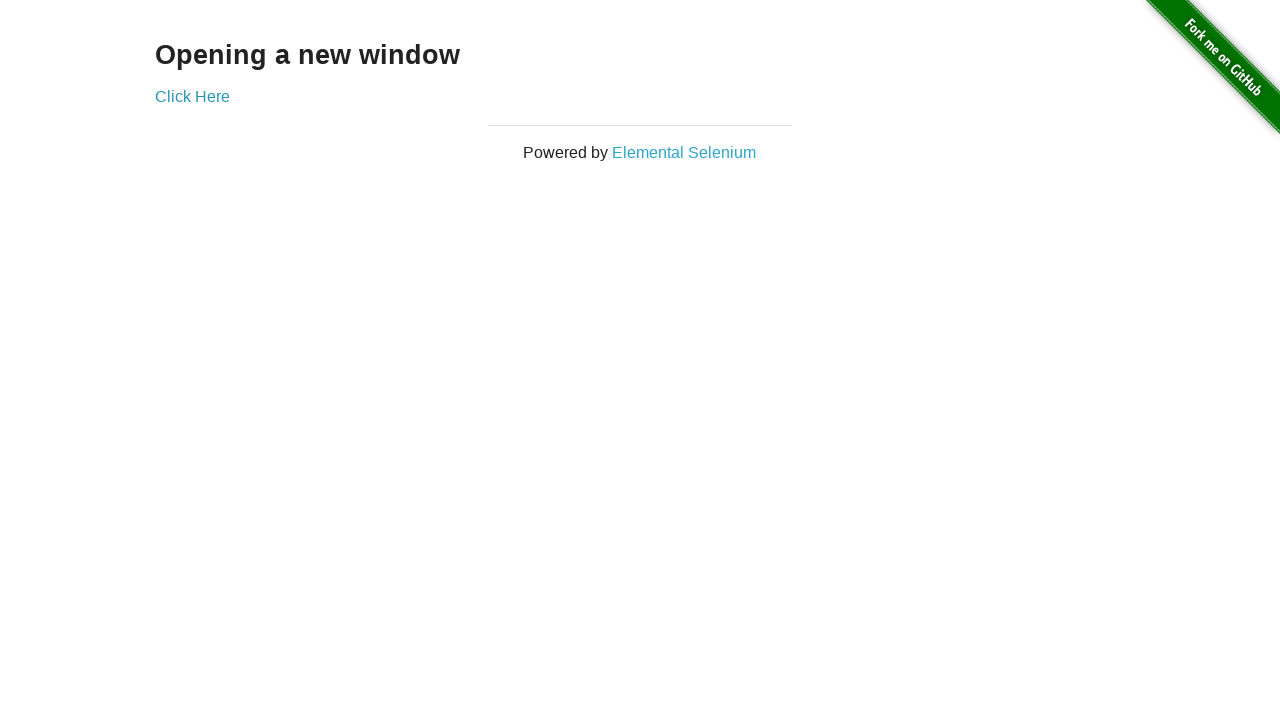

Verified 'New Window' heading is present in child window
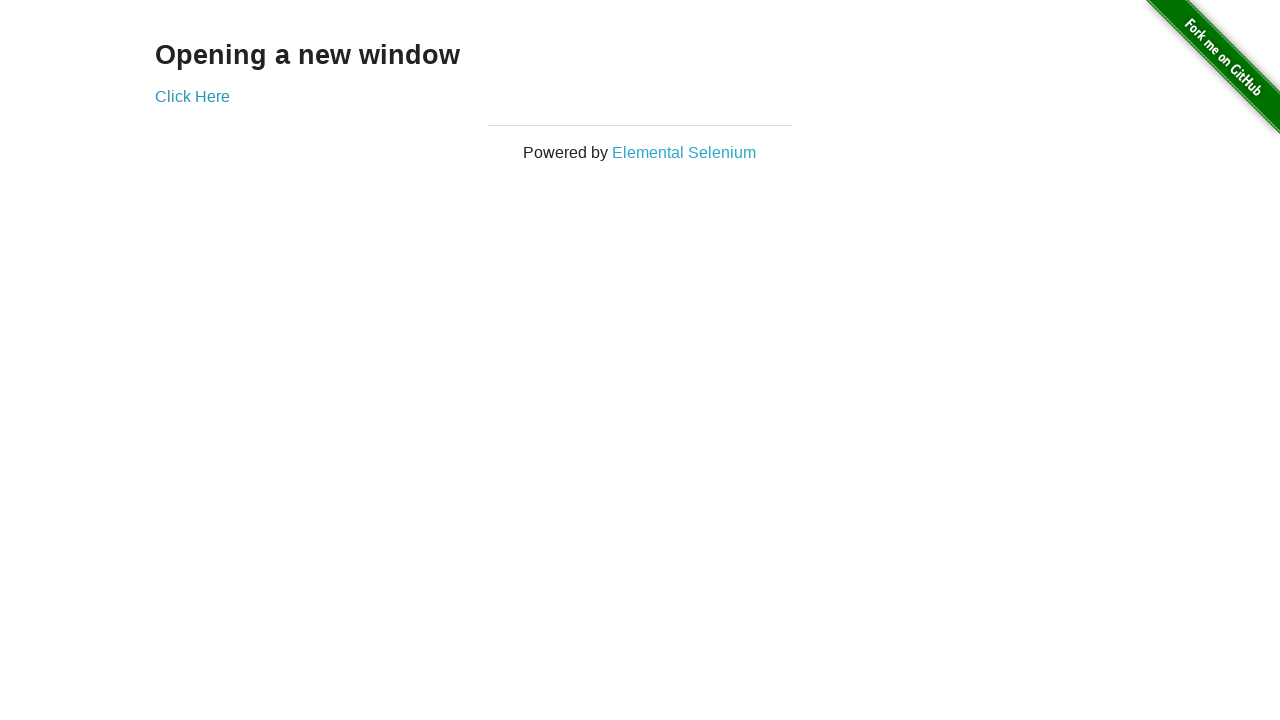

Switched focus back to parent window
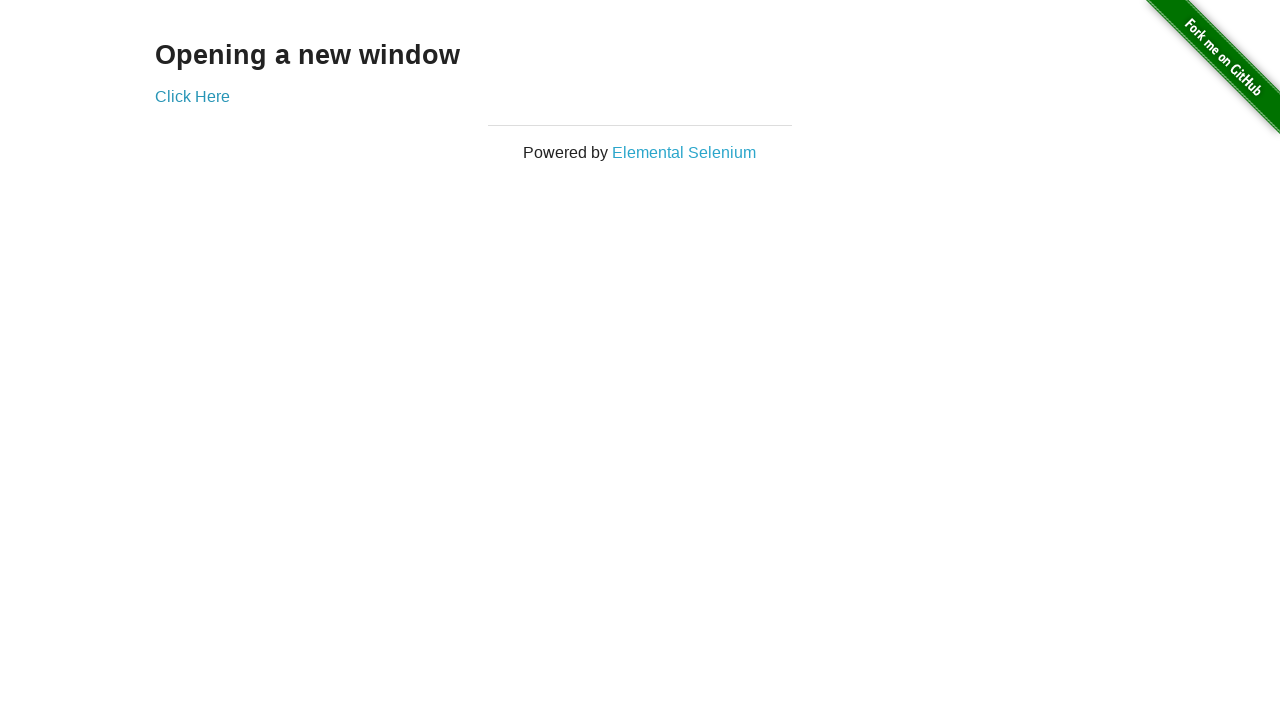

Verified 'Opening a new window' heading is present in parent window
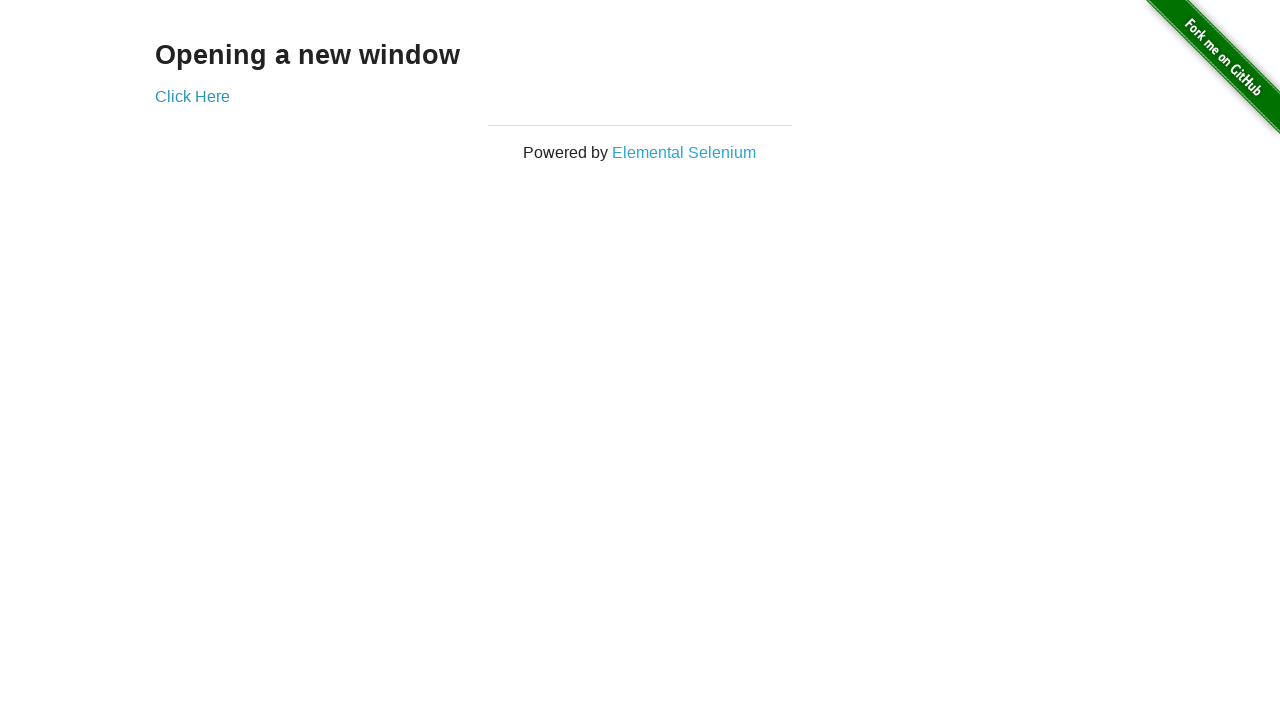

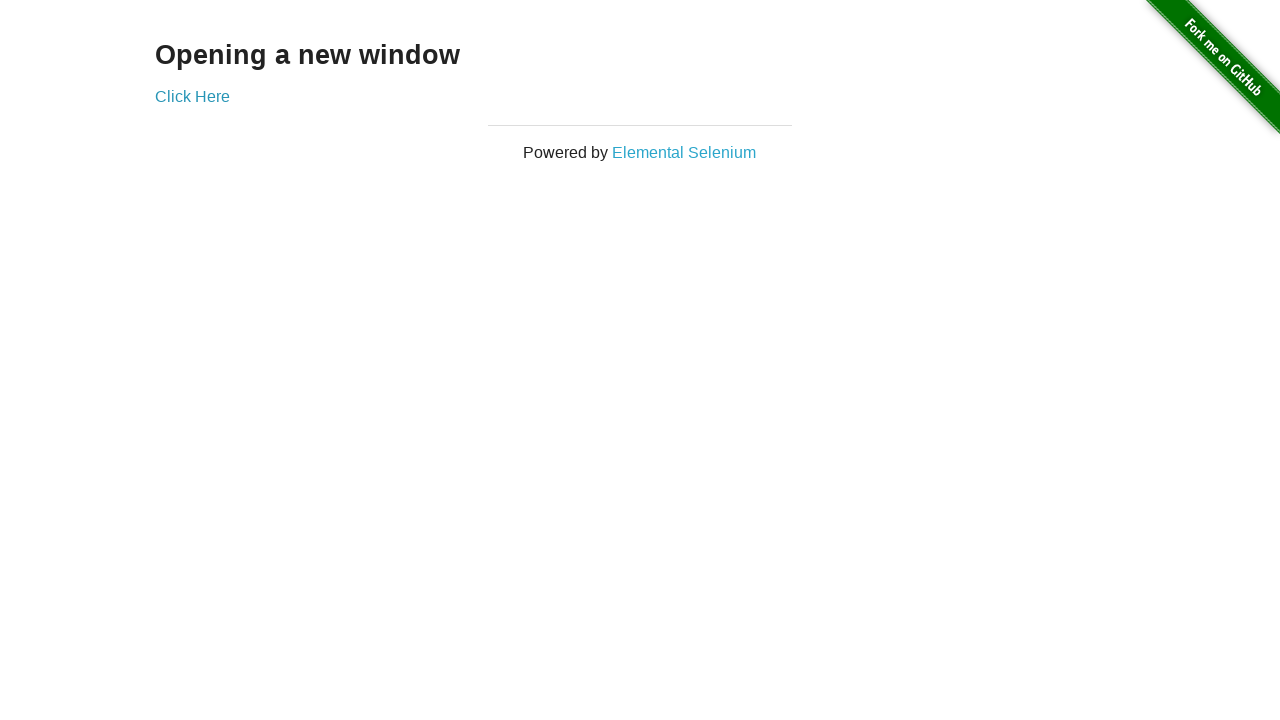